Tests dynamic control behavior by removing a checkbox element and enabling/disabling a text input field

Starting URL: https://the-internet.herokuapp.com/dynamic_controls

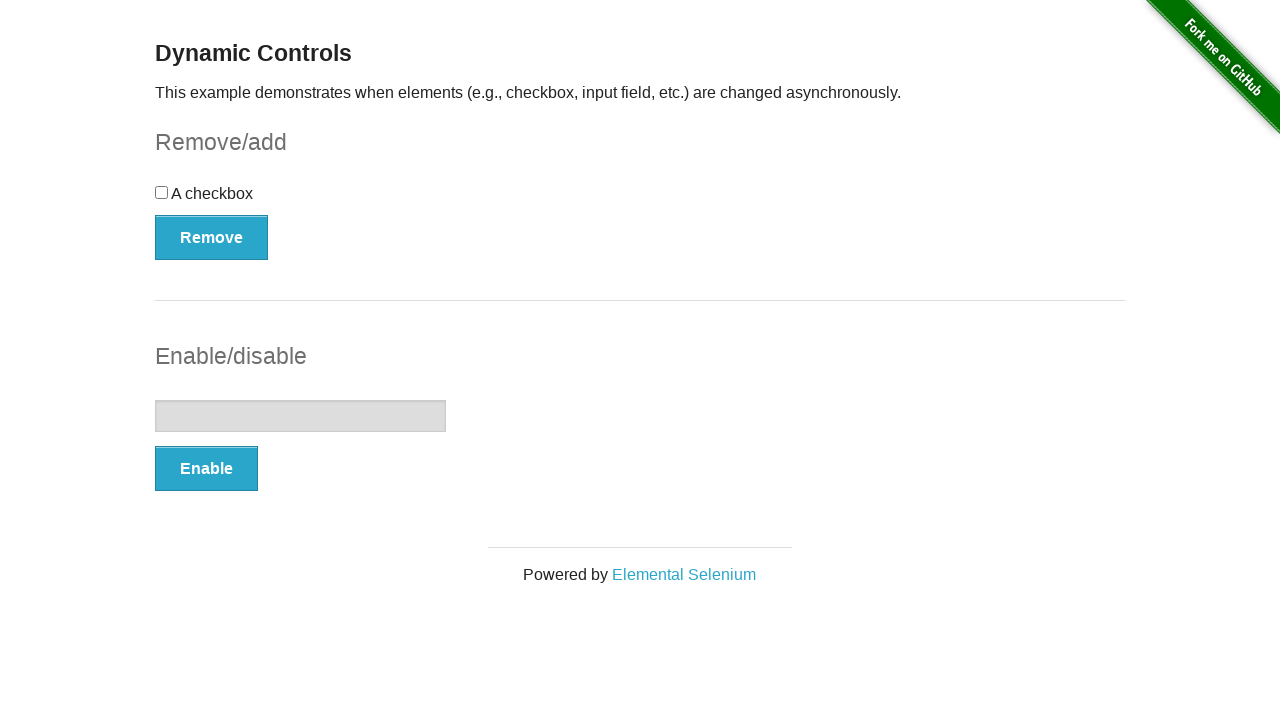

Navigated to dynamic controls test page
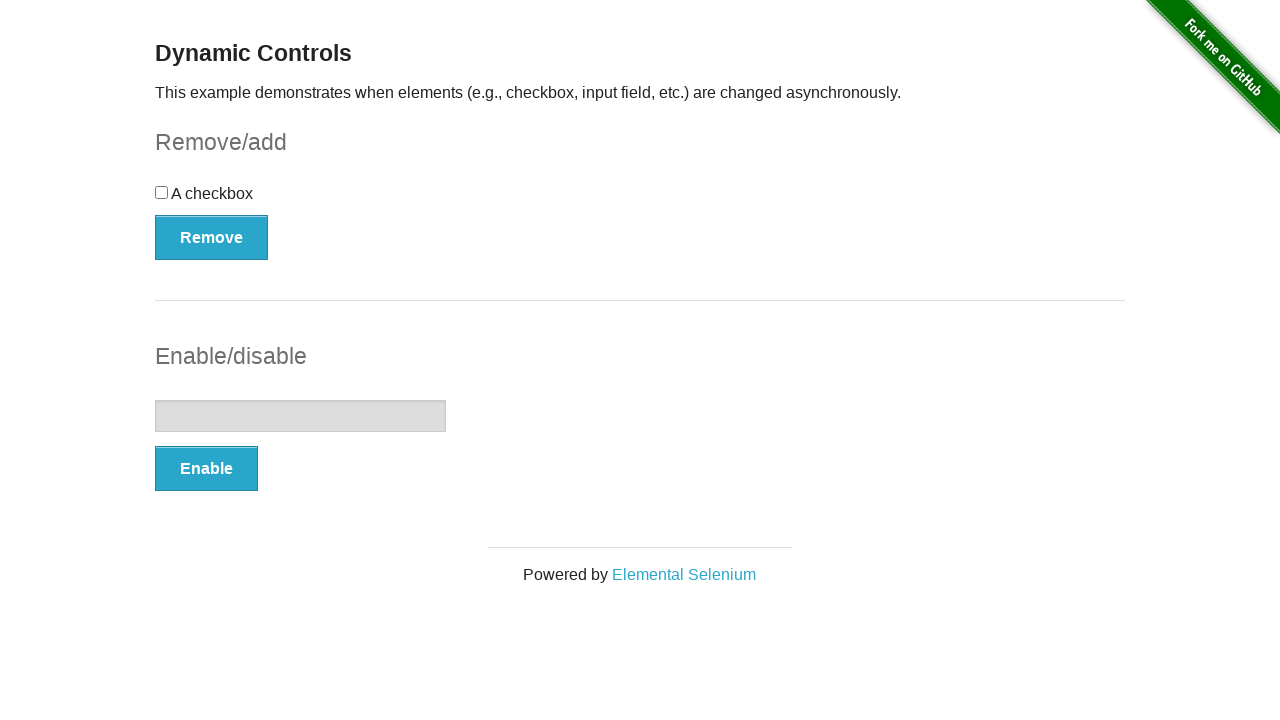

Clicked Remove button to remove checkbox element at (212, 237) on button:has-text('Remove')
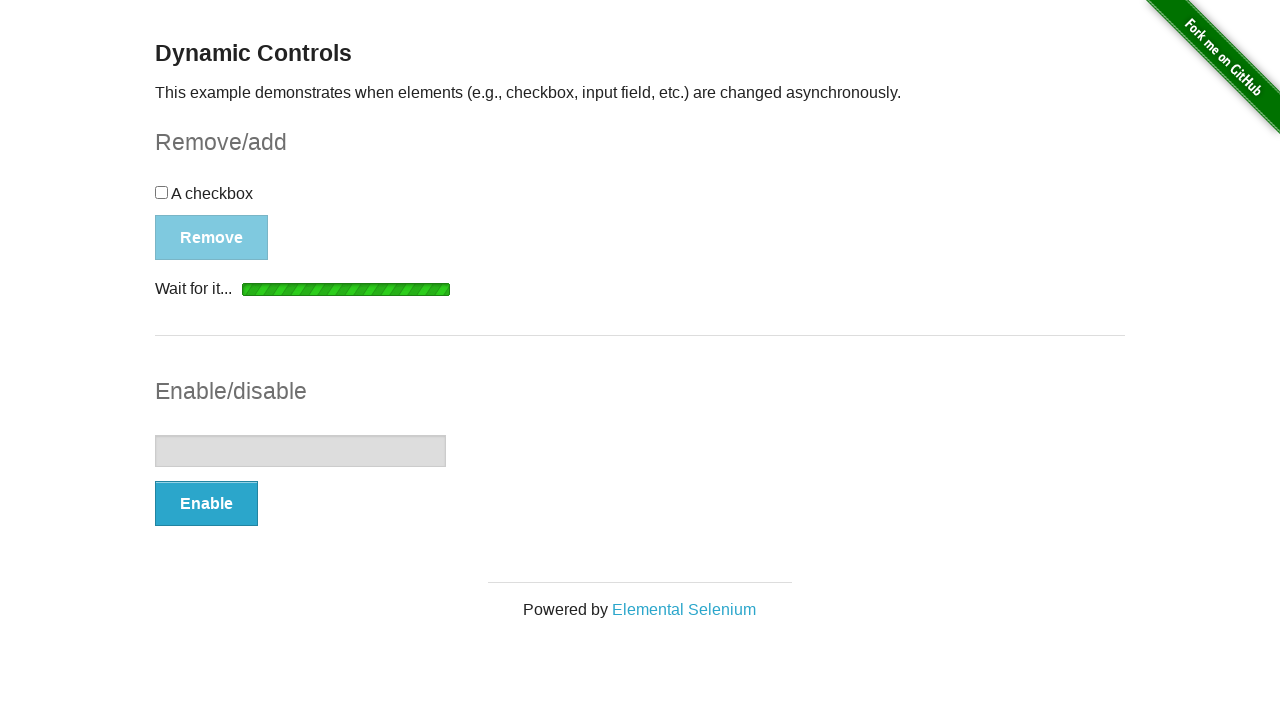

Success message appeared after removing checkbox
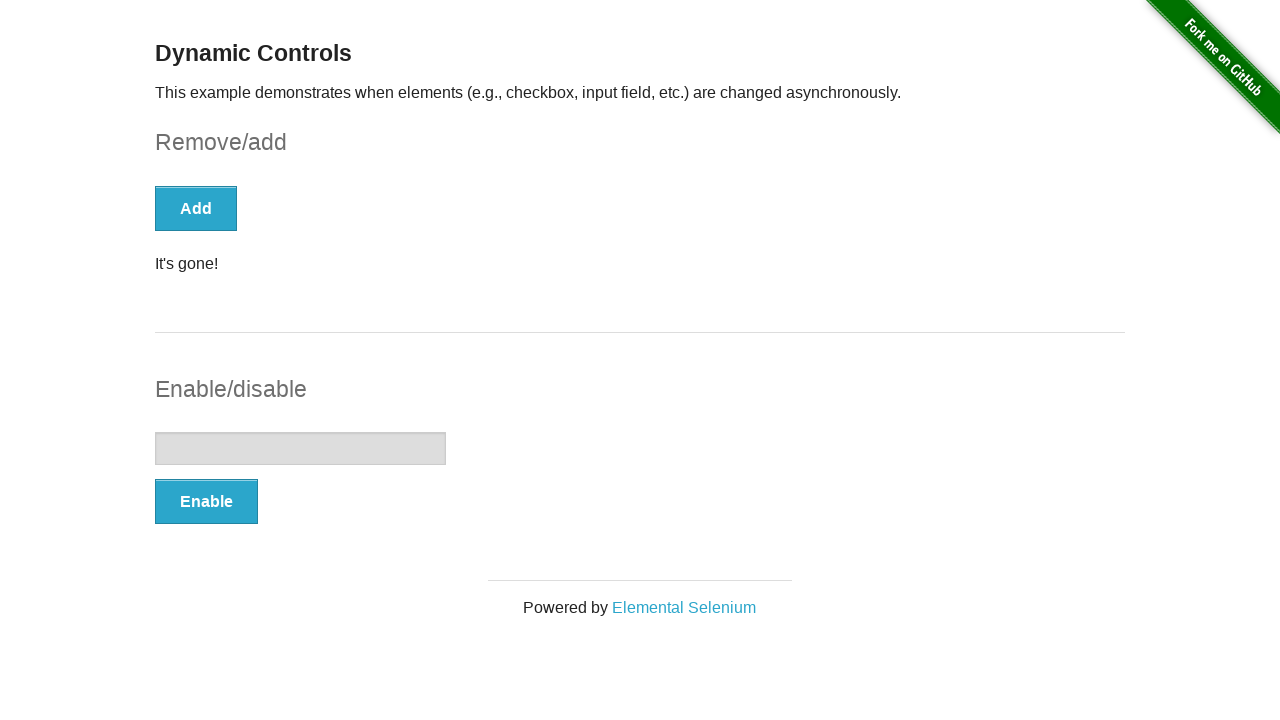

Checkbox element was detached from DOM
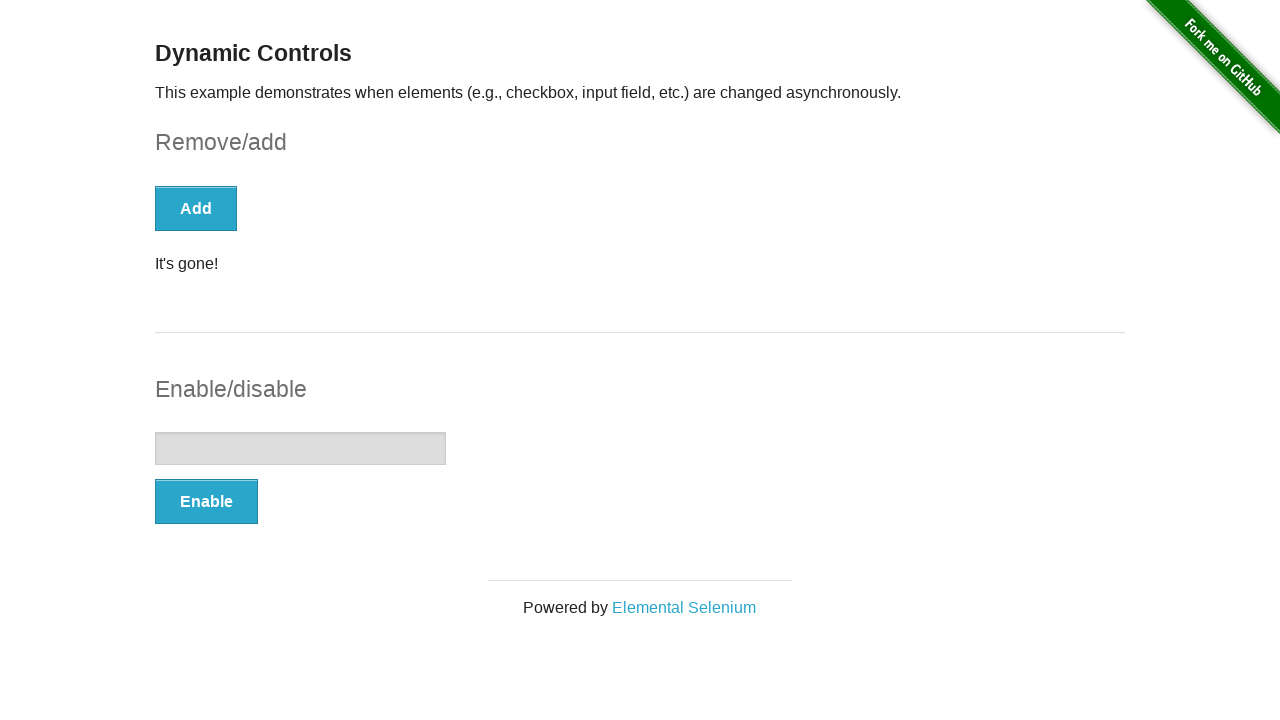

Verified that text input field is disabled
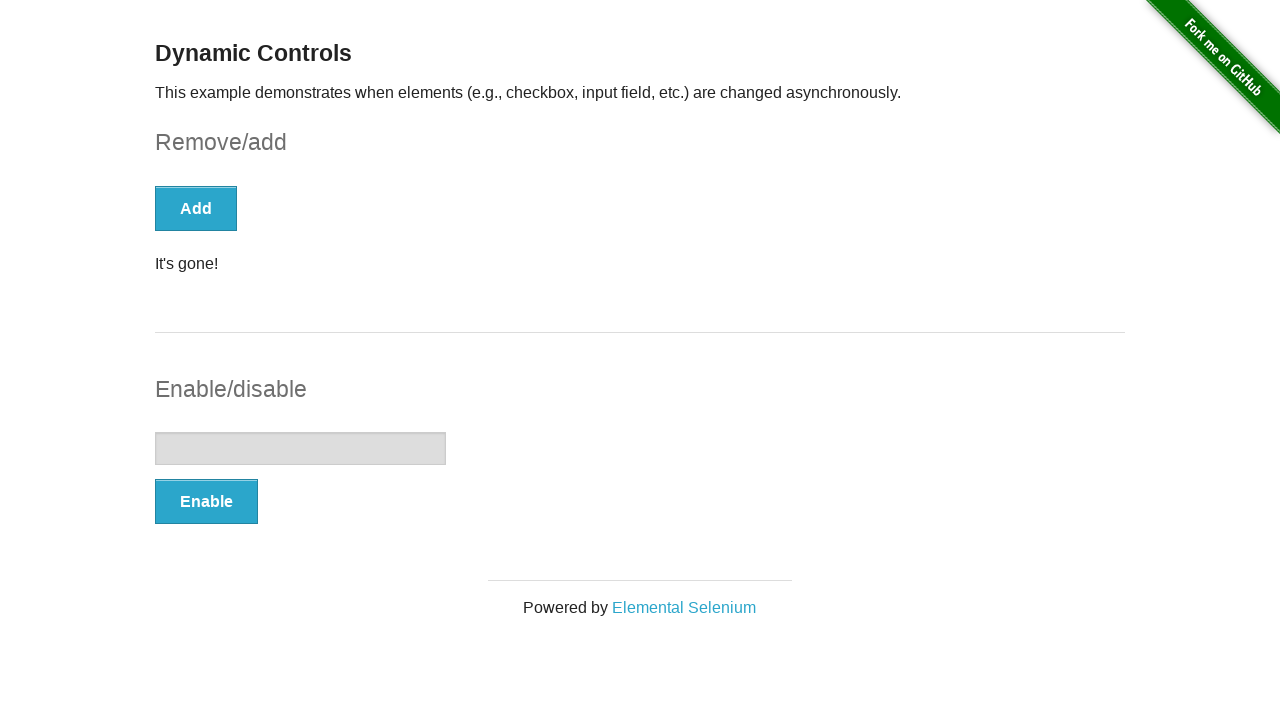

Clicked Enable button to enable text input field at (206, 501) on button:has-text('Enable')
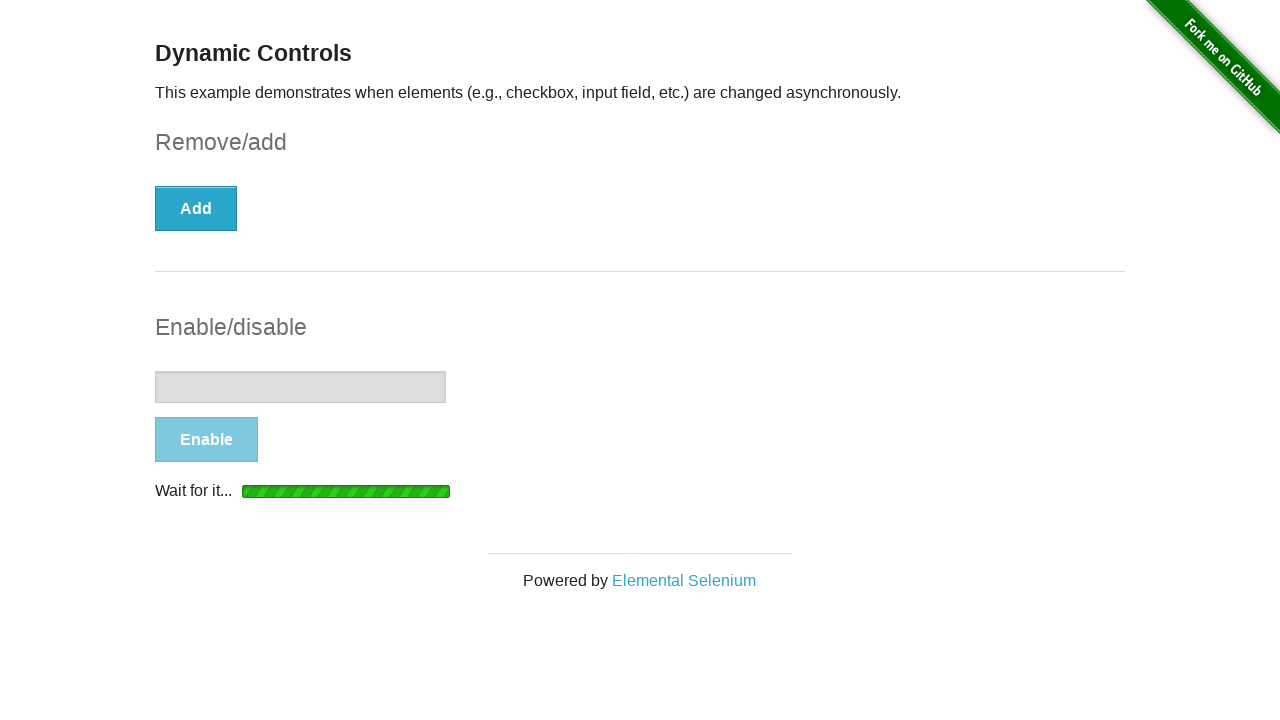

Success message appeared after enabling text input
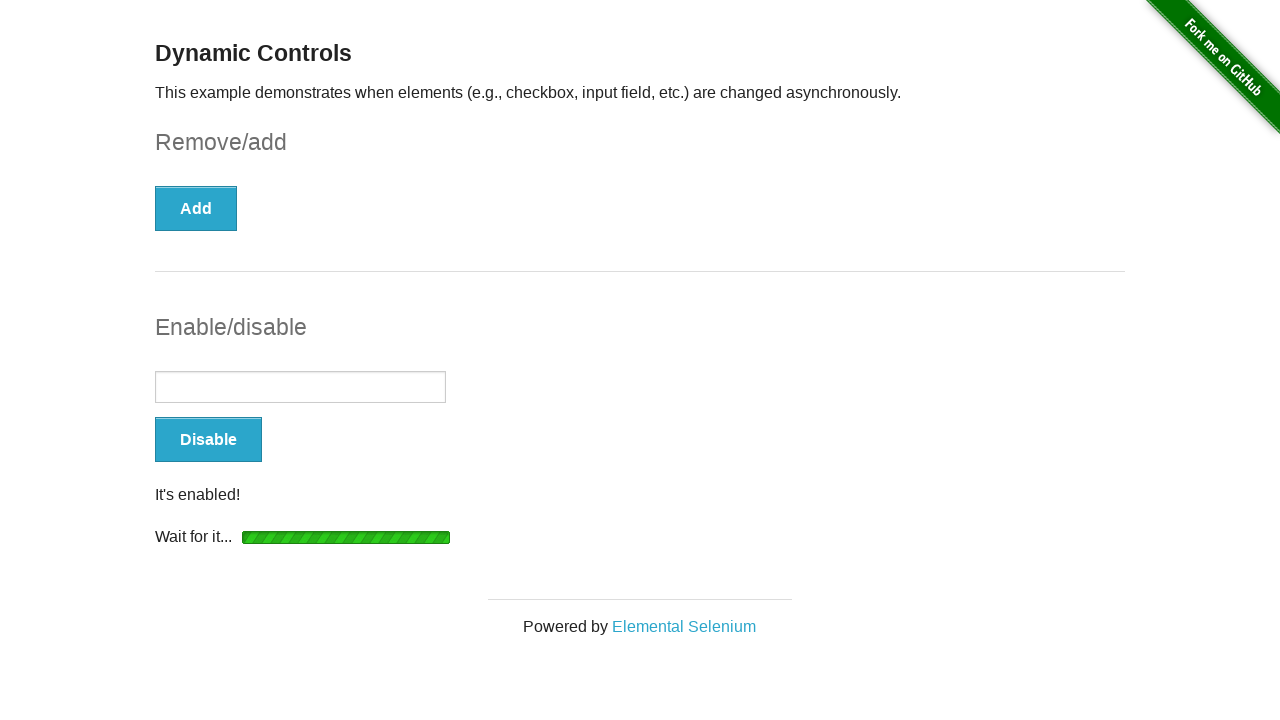

Text input field is now enabled
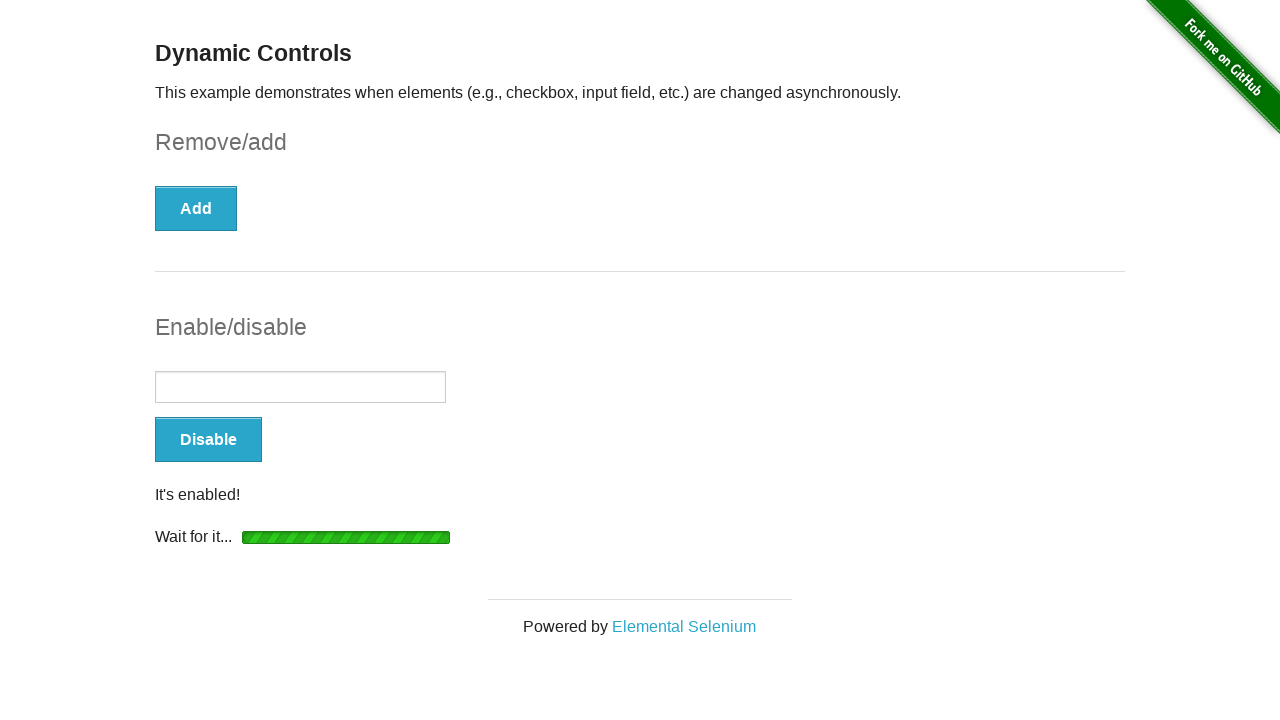

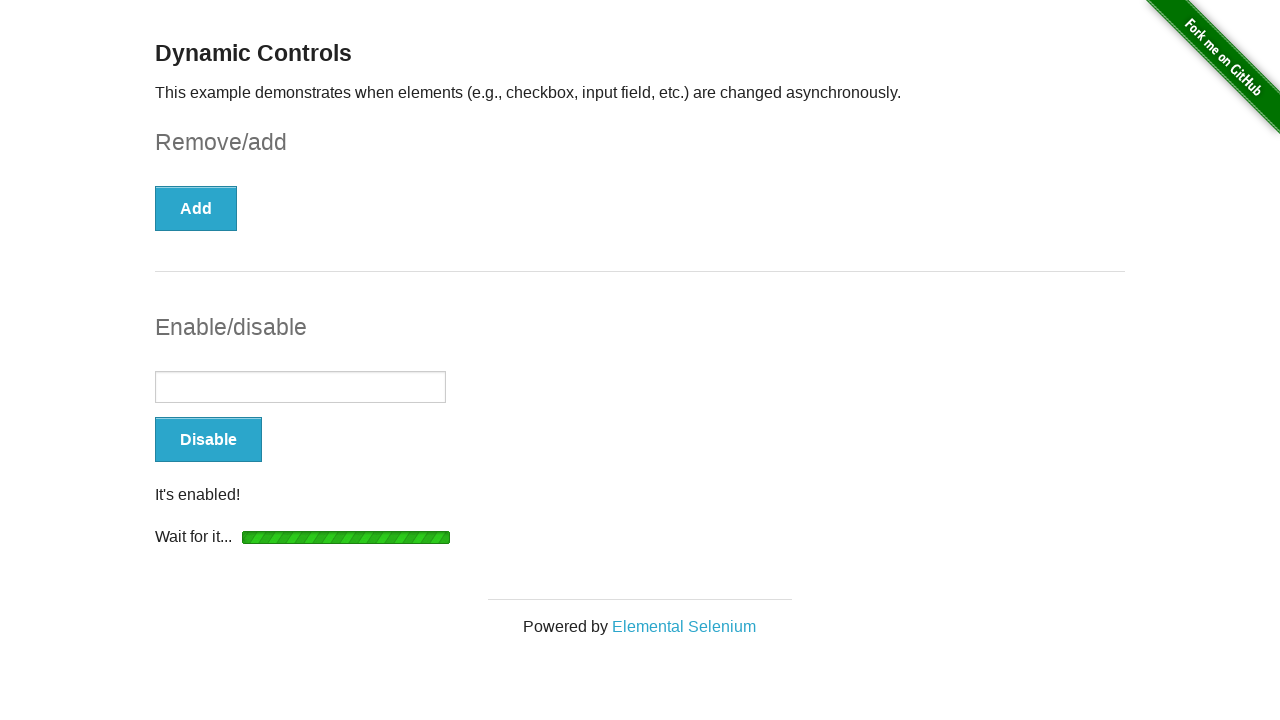